Tests a JavaScript prompt alert by clicking the third alert button, entering text "Hello World" in the prompt, accepting it, and verifying the result message.

Starting URL: https://the-internet.herokuapp.com/javascript_alerts

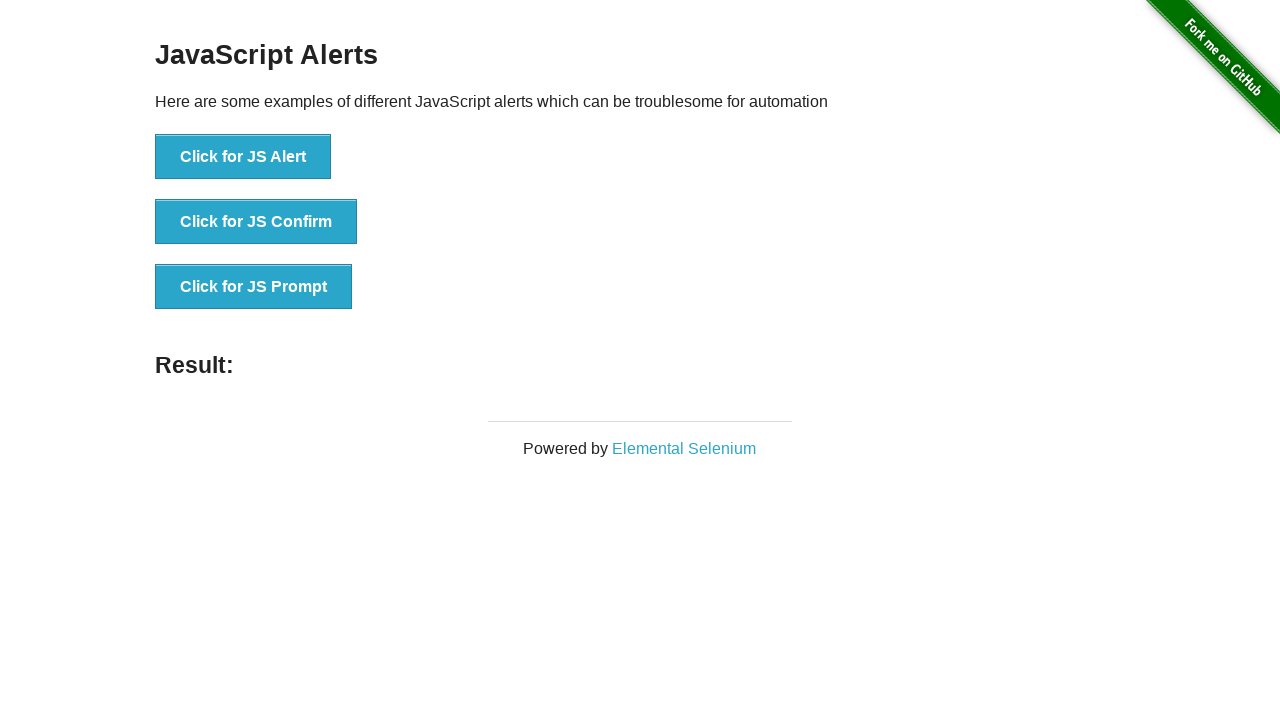

Set up dialog handler to accept prompt with 'Hello World'
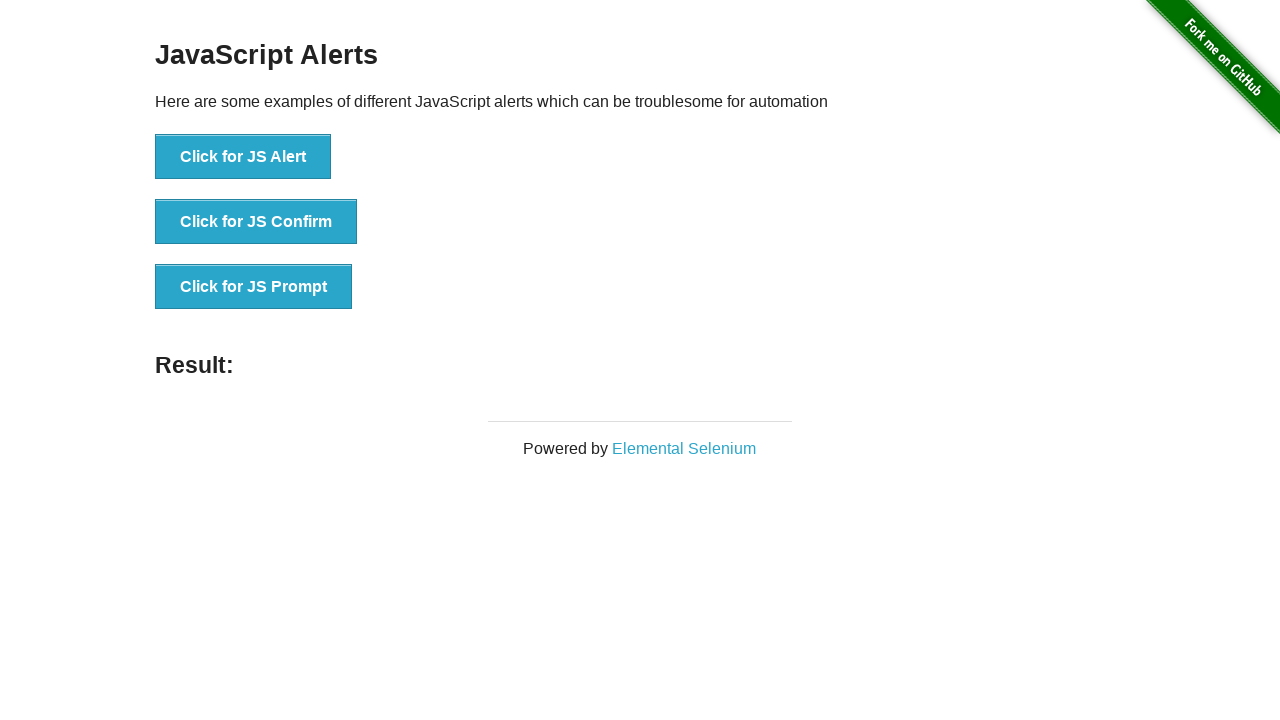

Clicked the third alert button to trigger JavaScript prompt at (254, 287) on xpath=//button[@onclick='jsPrompt()']
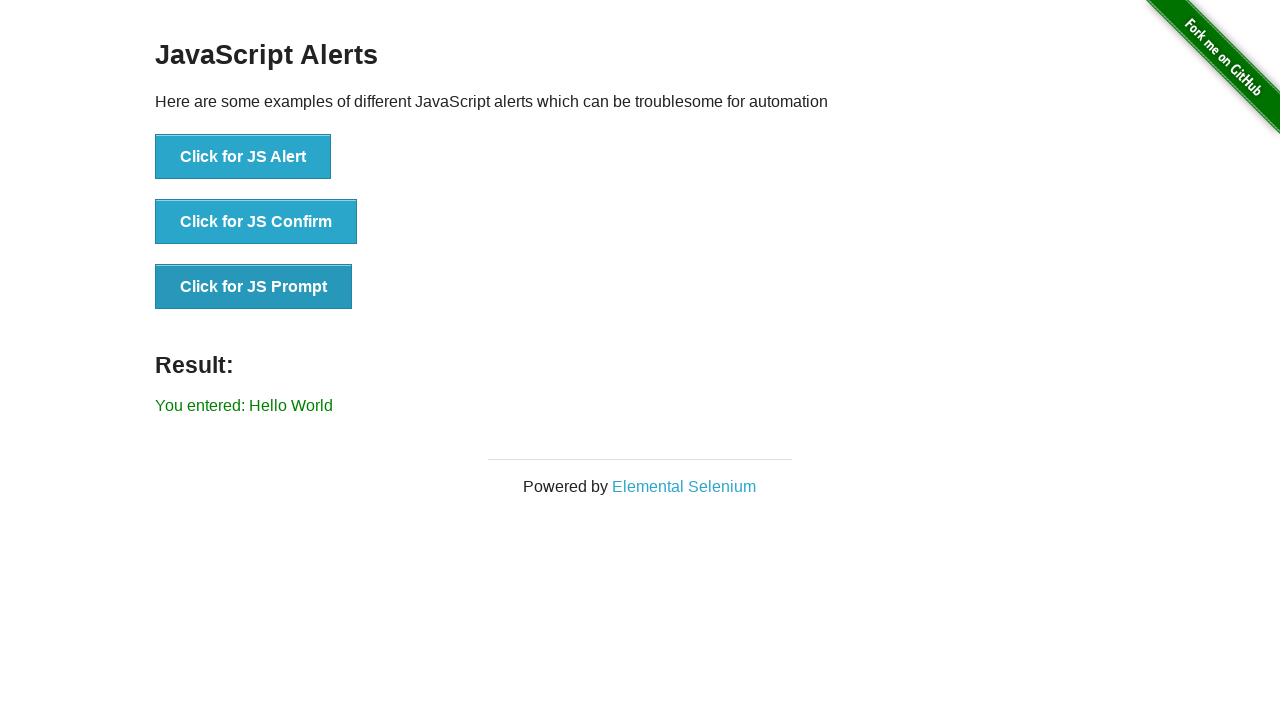

Result message element loaded
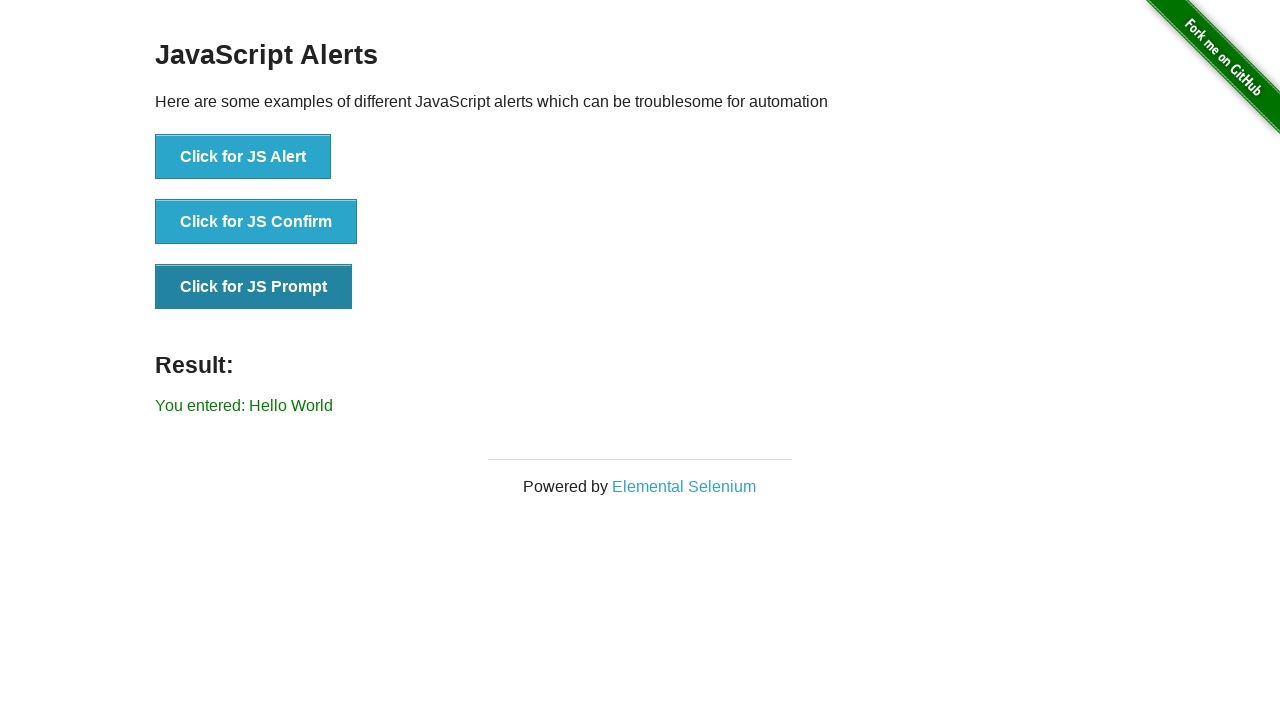

Retrieved result text content
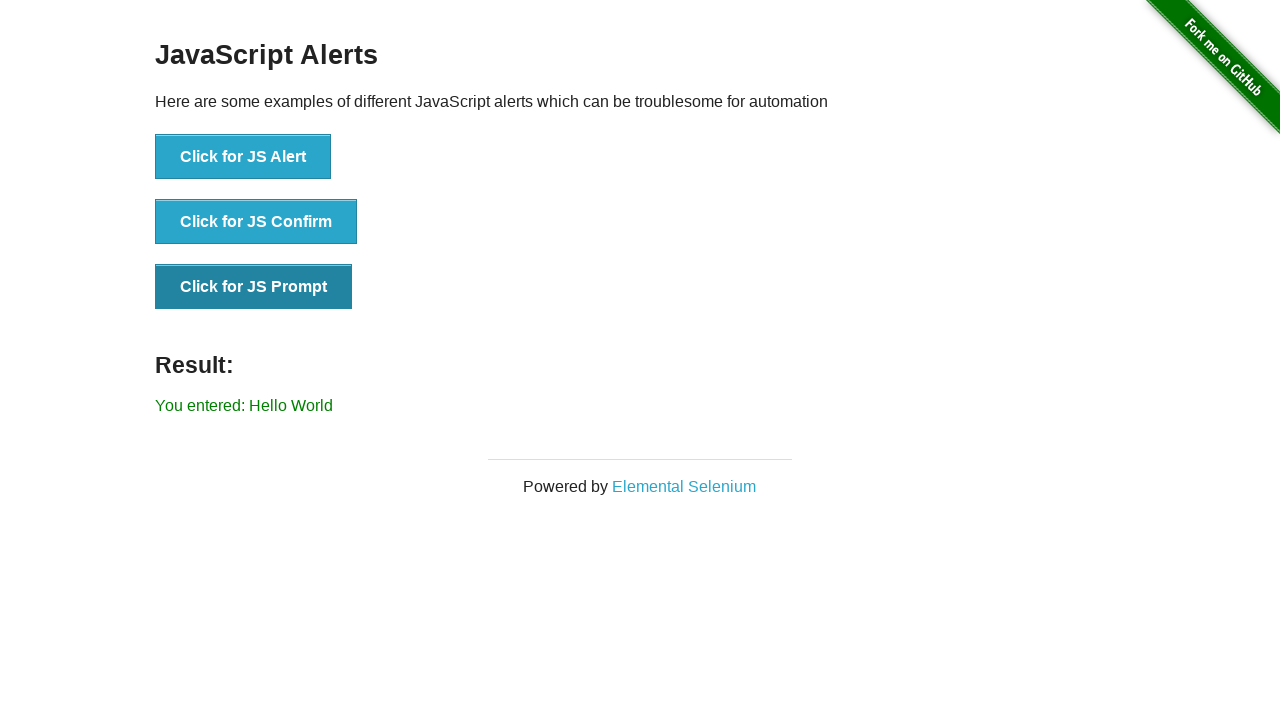

Verified result text matches expected prompt response 'You entered: Hello World'
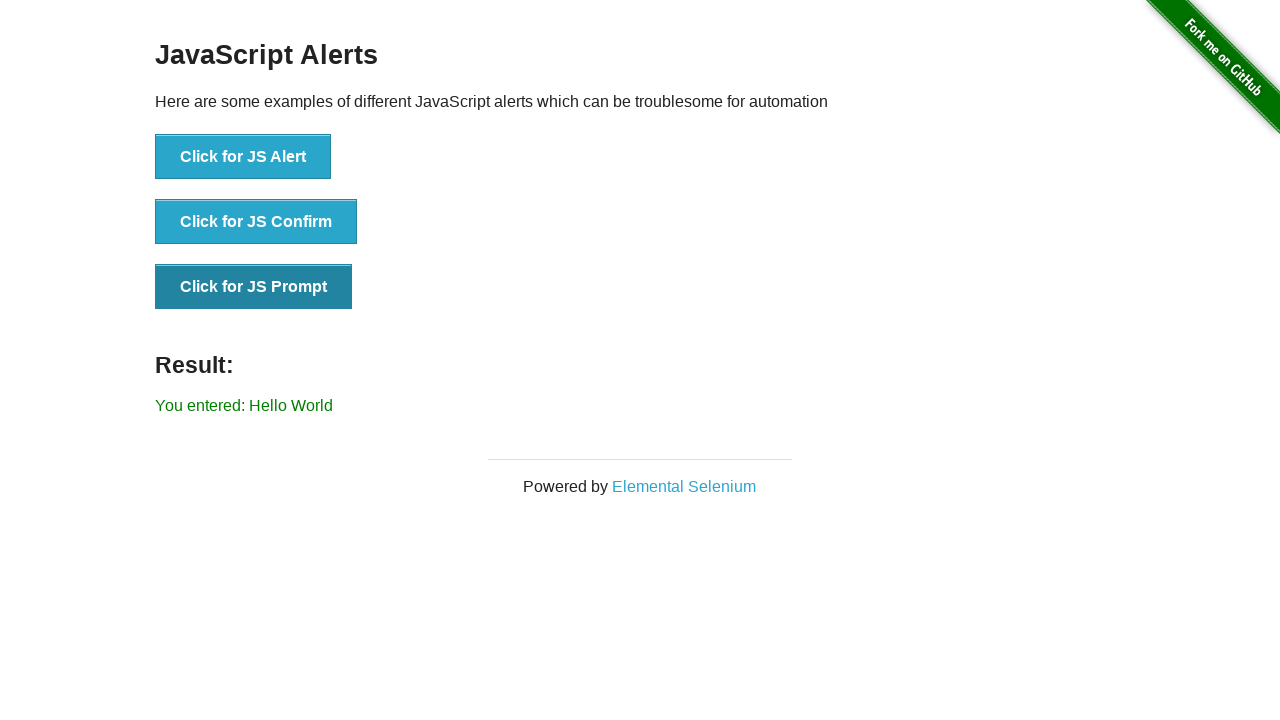

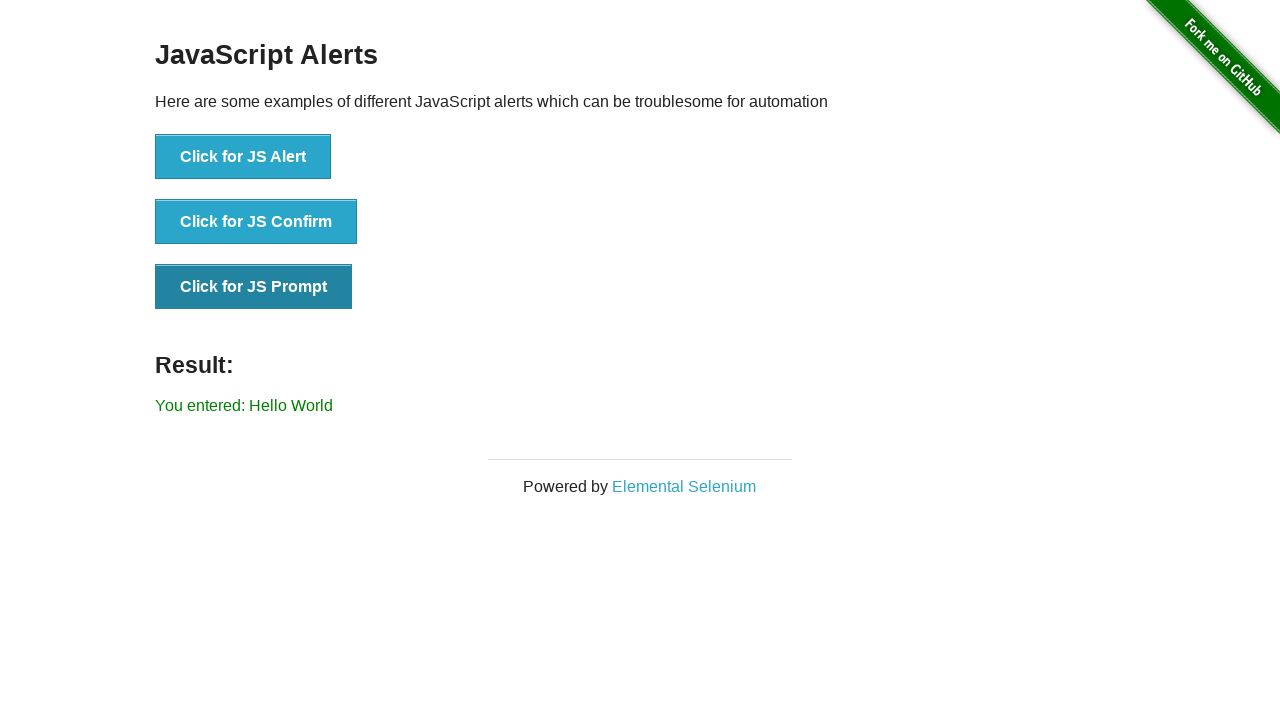